Tests jQuery UI datepicker functionality by navigating to the next month and selecting a specific date

Starting URL: https://jqueryui.com/datepicker/

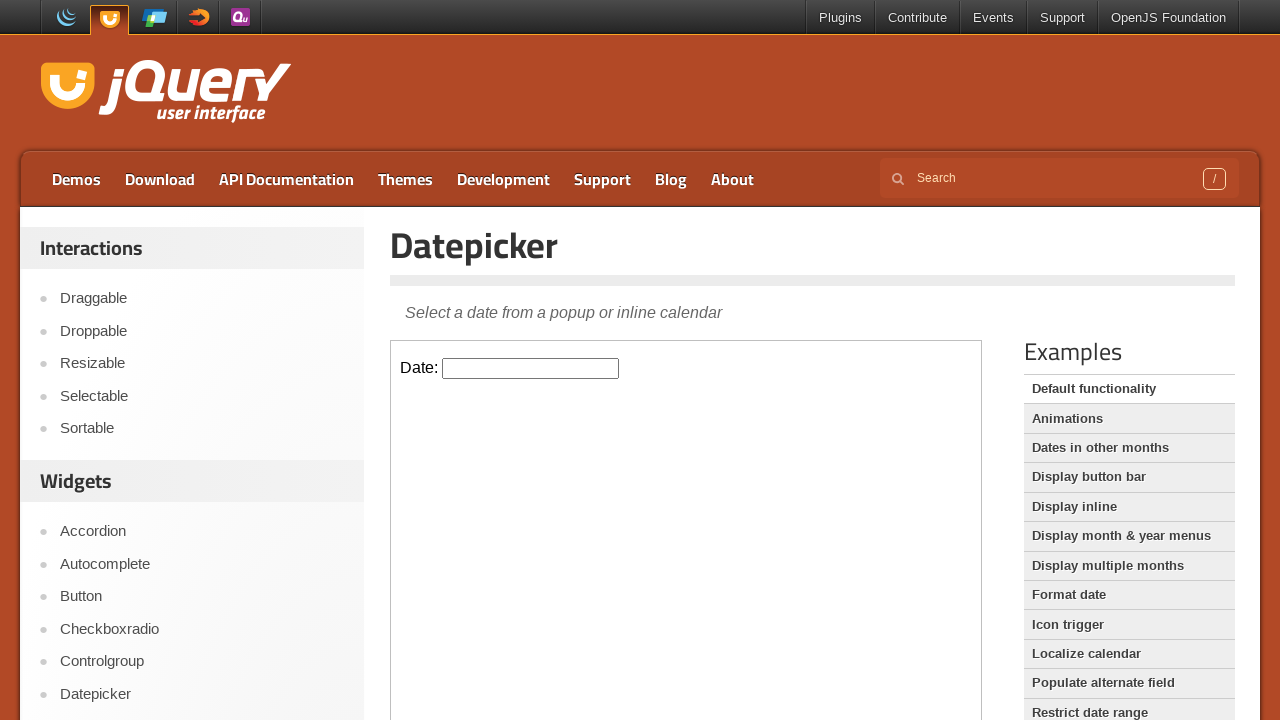

Located iframe containing the datepicker
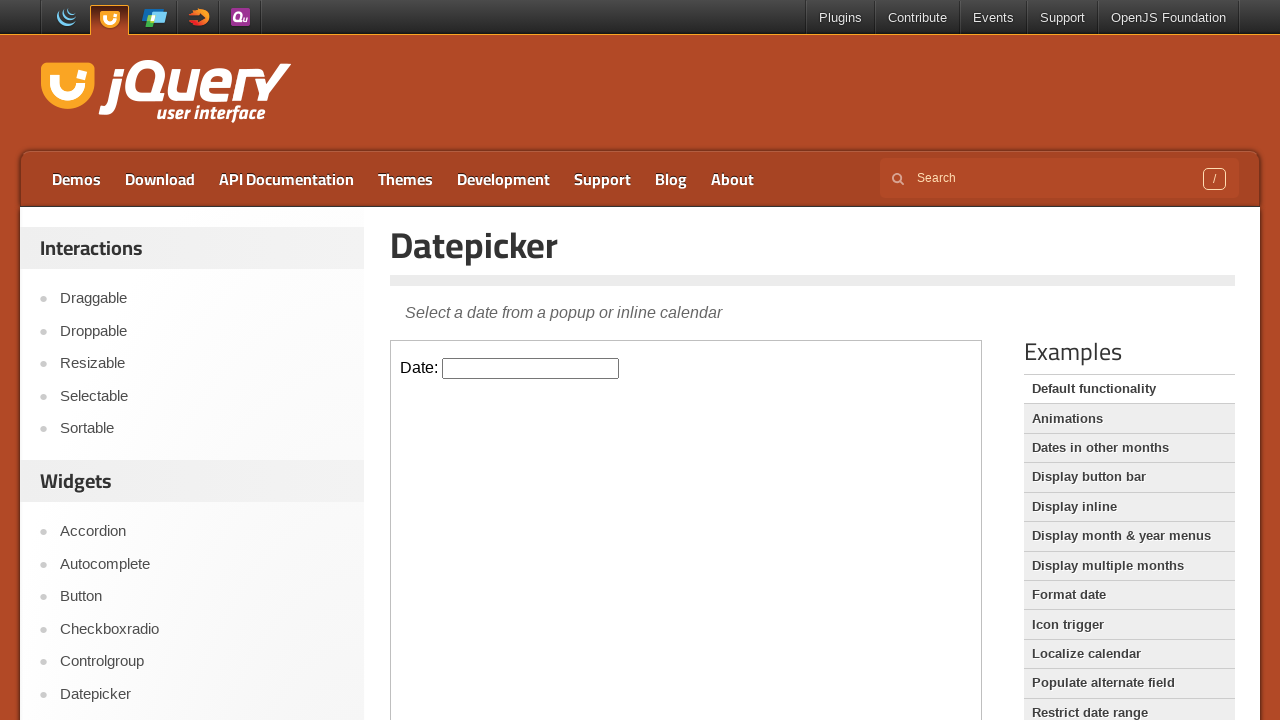

Clicked on datepicker input to open the widget at (531, 368) on .demo-frame >> internal:control=enter-frame >> #datepicker
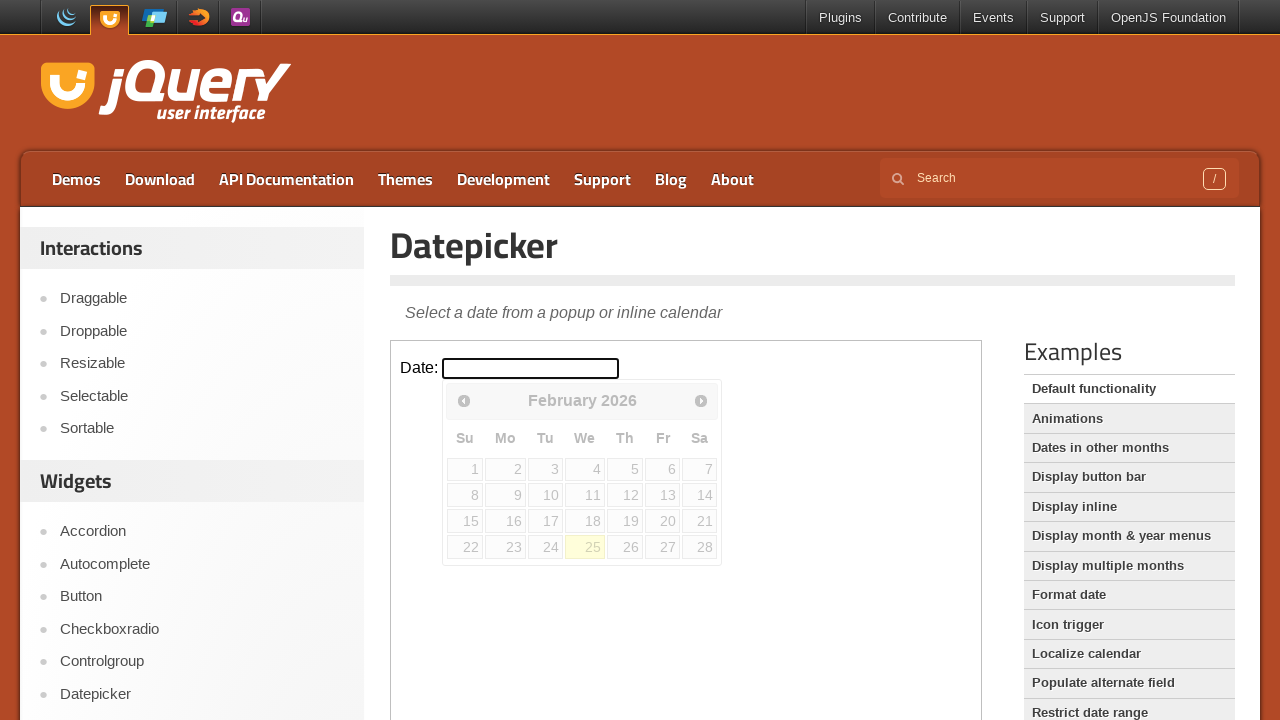

Clicked next month button to navigate forward at (701, 400) on .demo-frame >> internal:control=enter-frame >> span.ui-icon.ui-icon-circle-trian
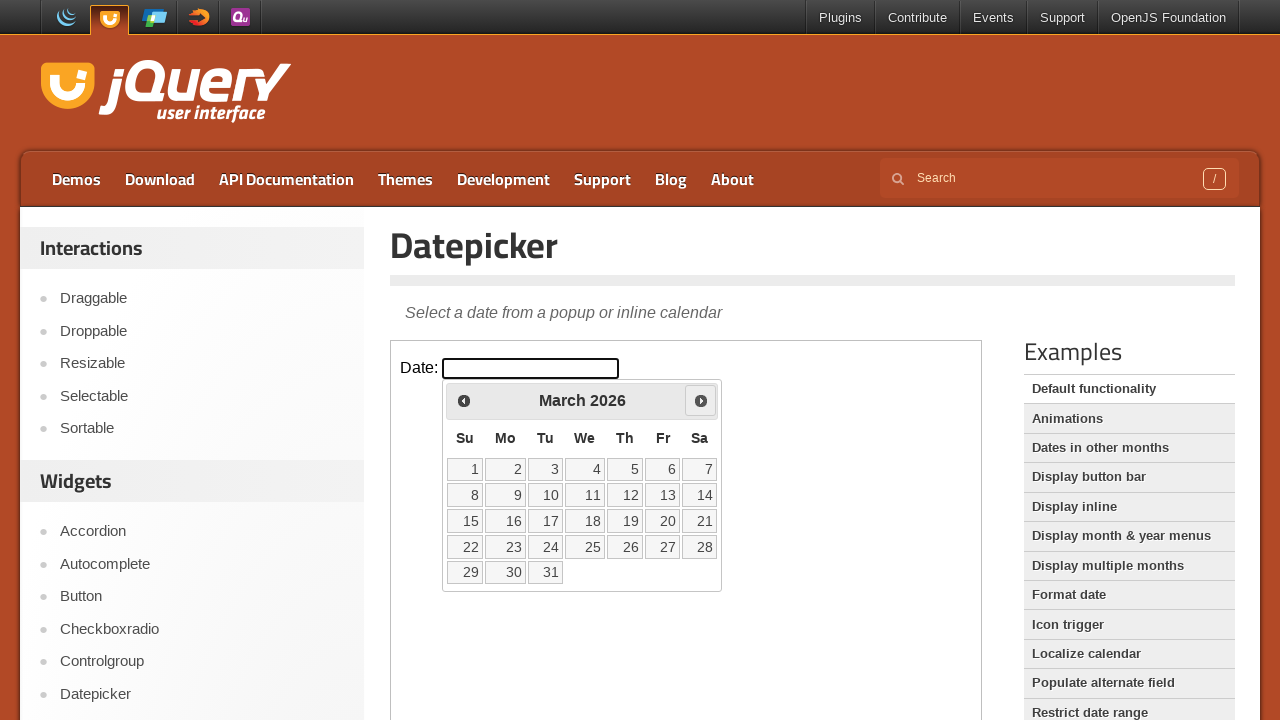

Selected date 22 from the calendar at (465, 547) on .demo-frame >> internal:control=enter-frame >> a:text('22')
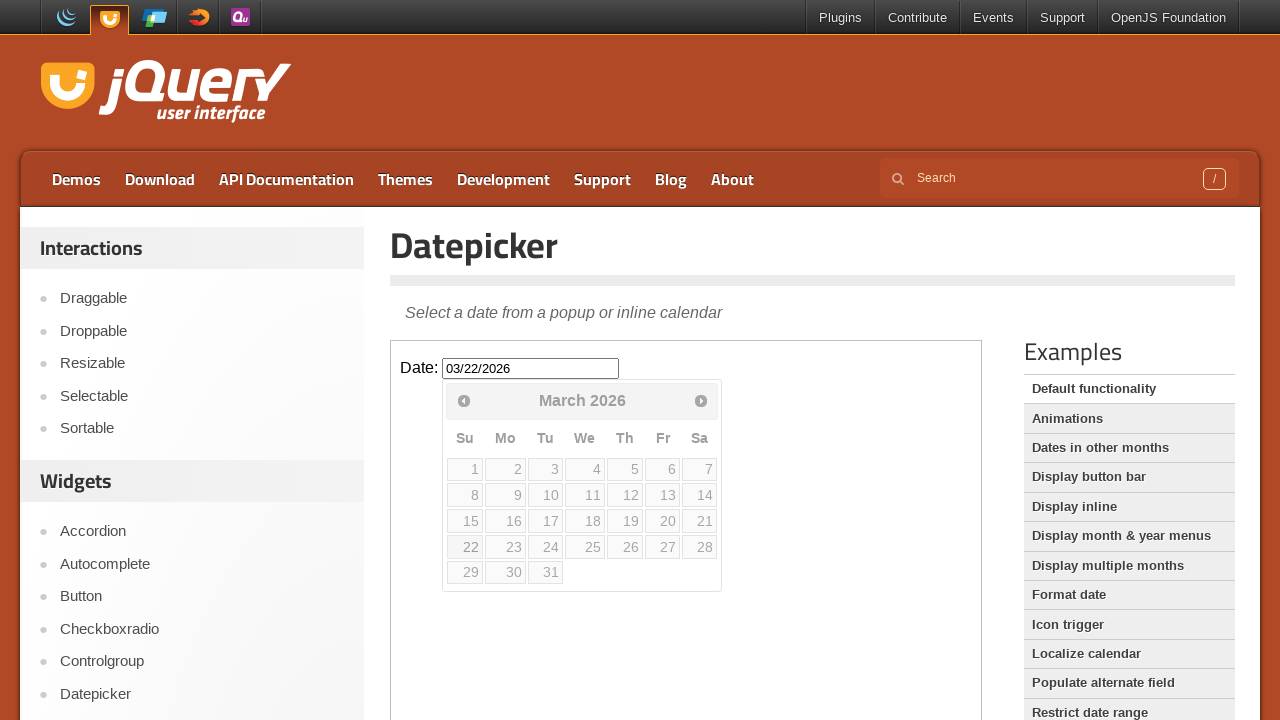

Retrieved selected date value: 03/22/2026
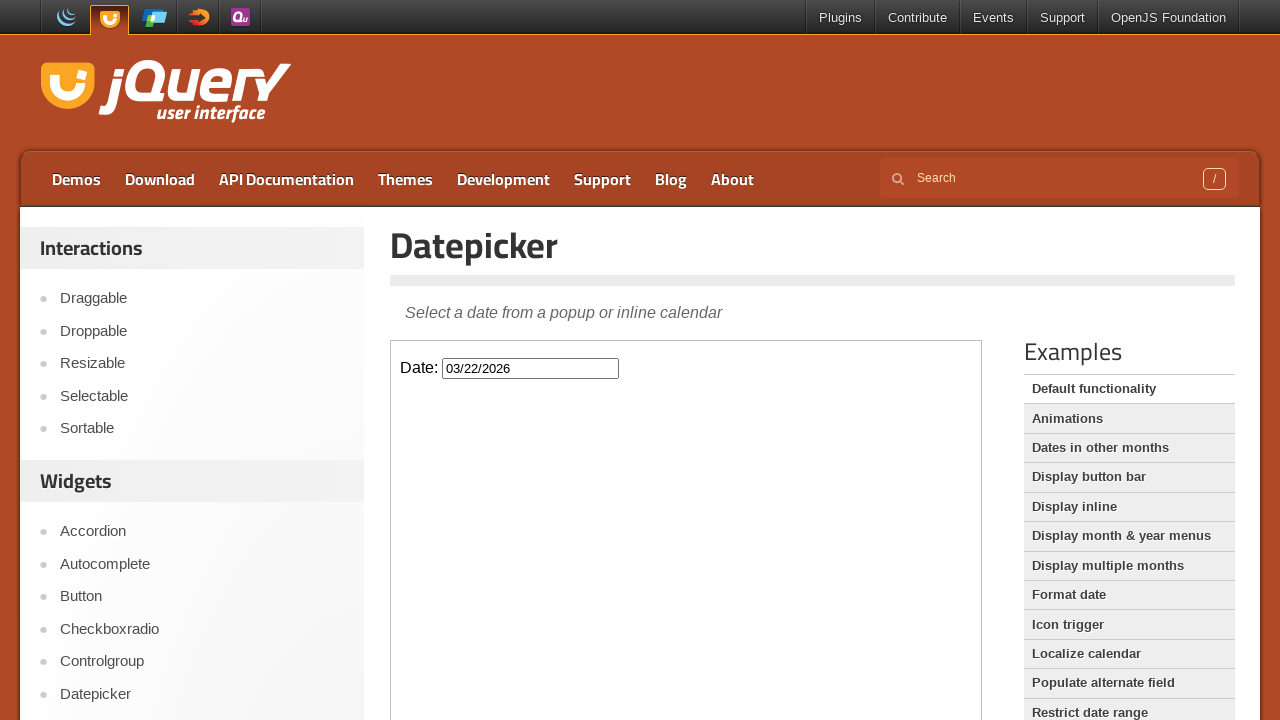

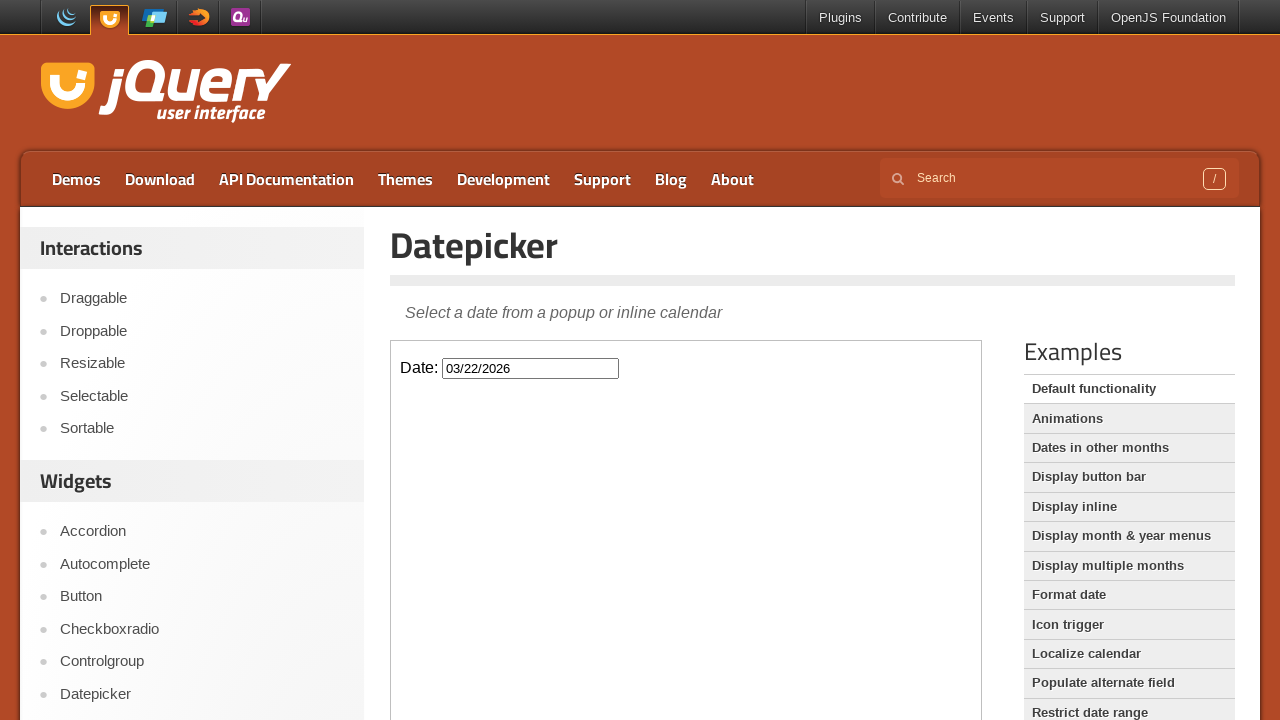